Tests browser window handling by opening multiple child windows through button clicks and managing window handles

Starting URL: https://speedwaytech.co.in/testing-02/PracticeAutomation/

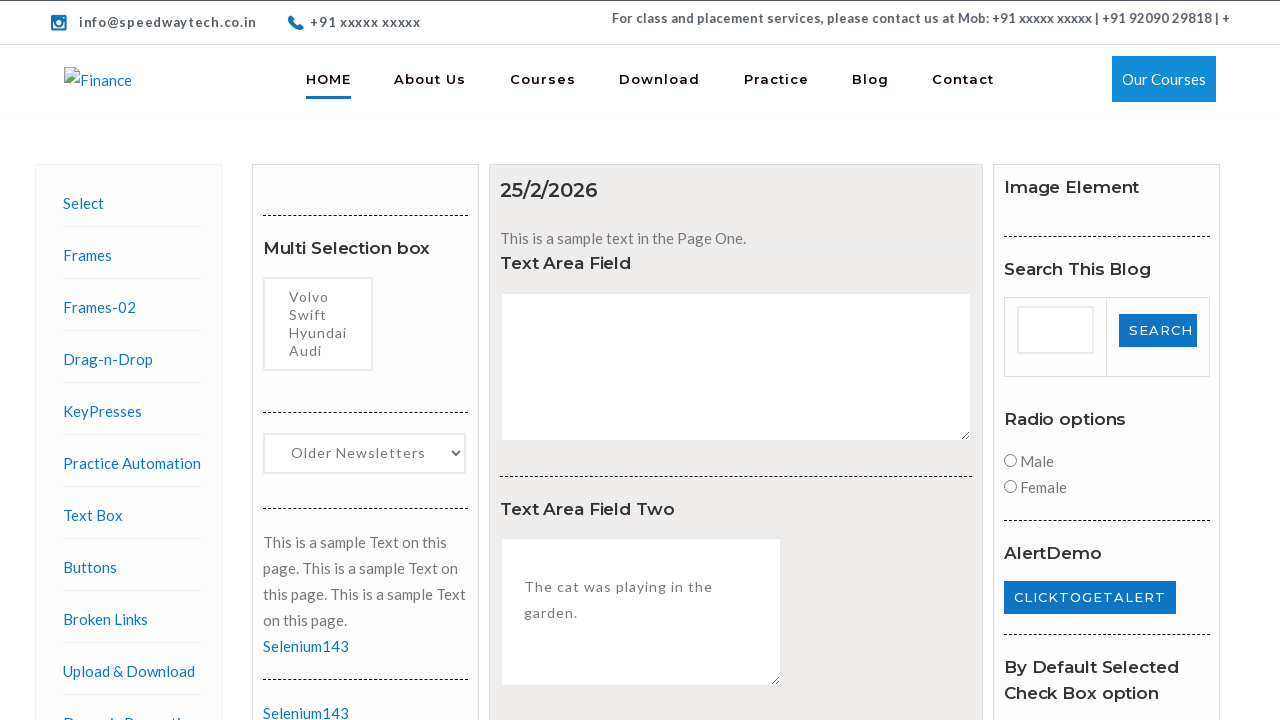

Clicked on 'Browser Windows' link to navigate to window handling practice page at (124, 360) on xpath=//a[text()='Browser Windows']
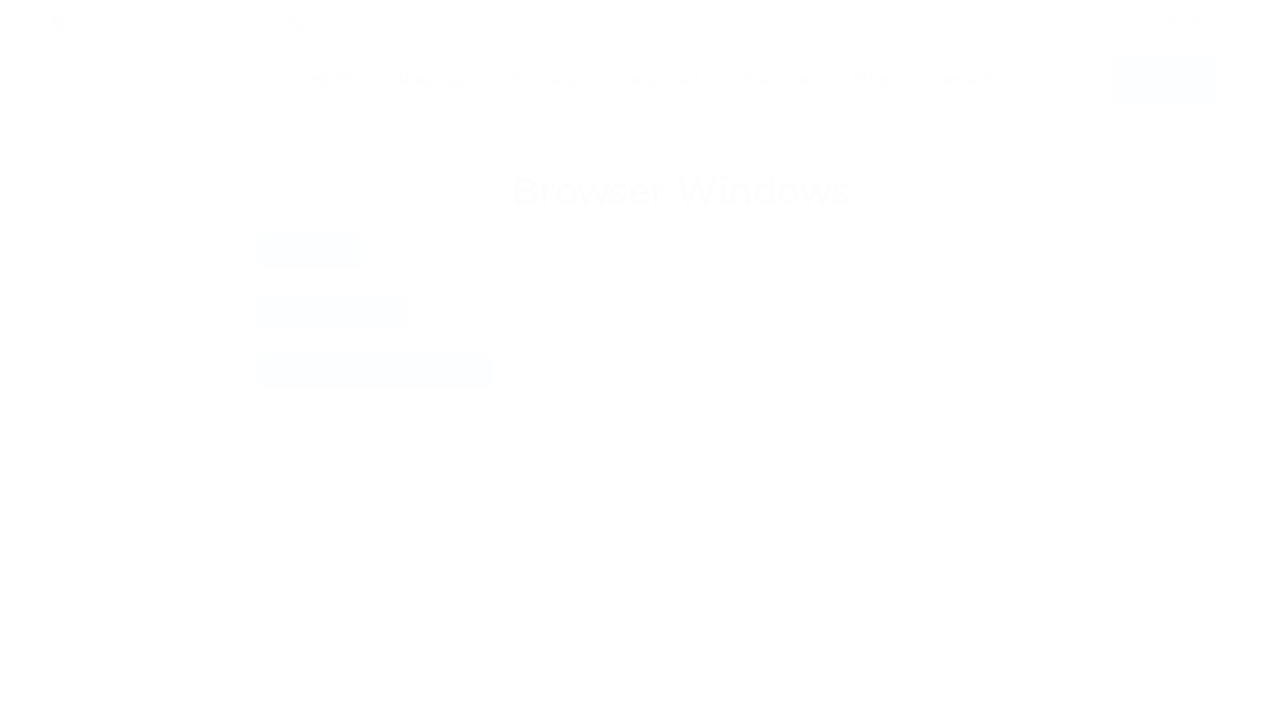

Stored initial page reference as parent window
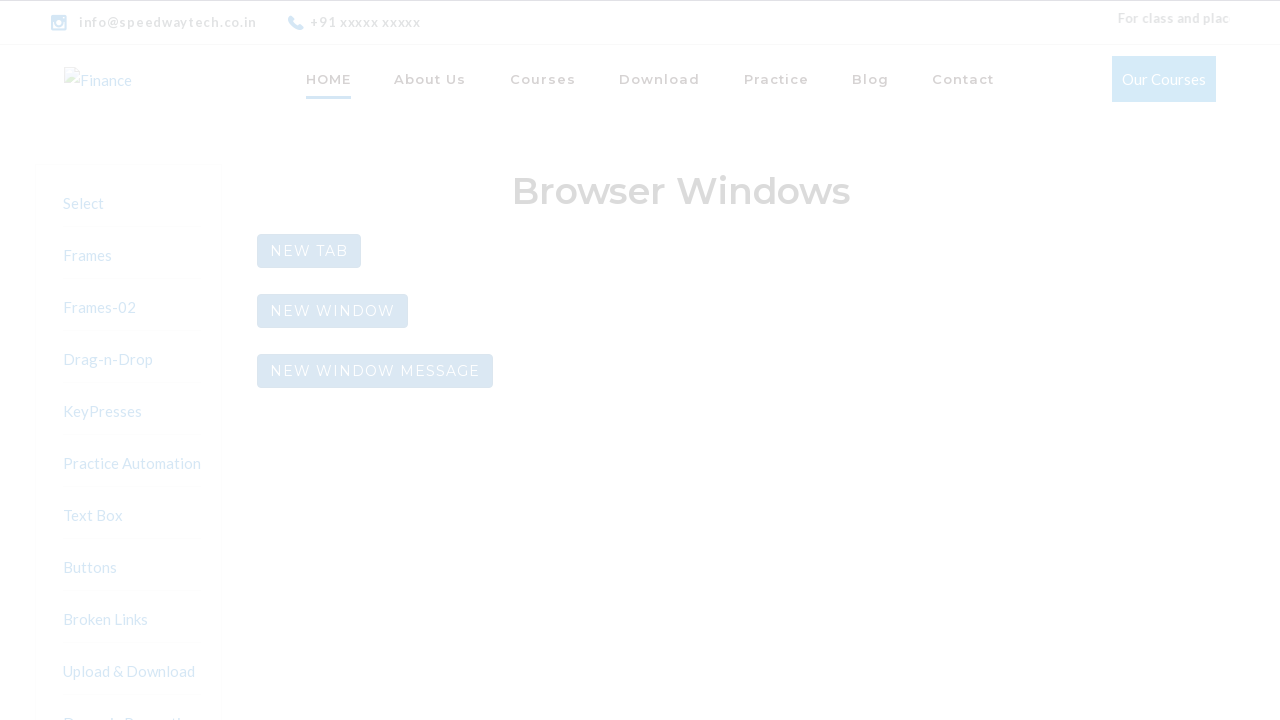

Clicked tabButton and captured first child window (new tab) at (309, 251) on #tabButton
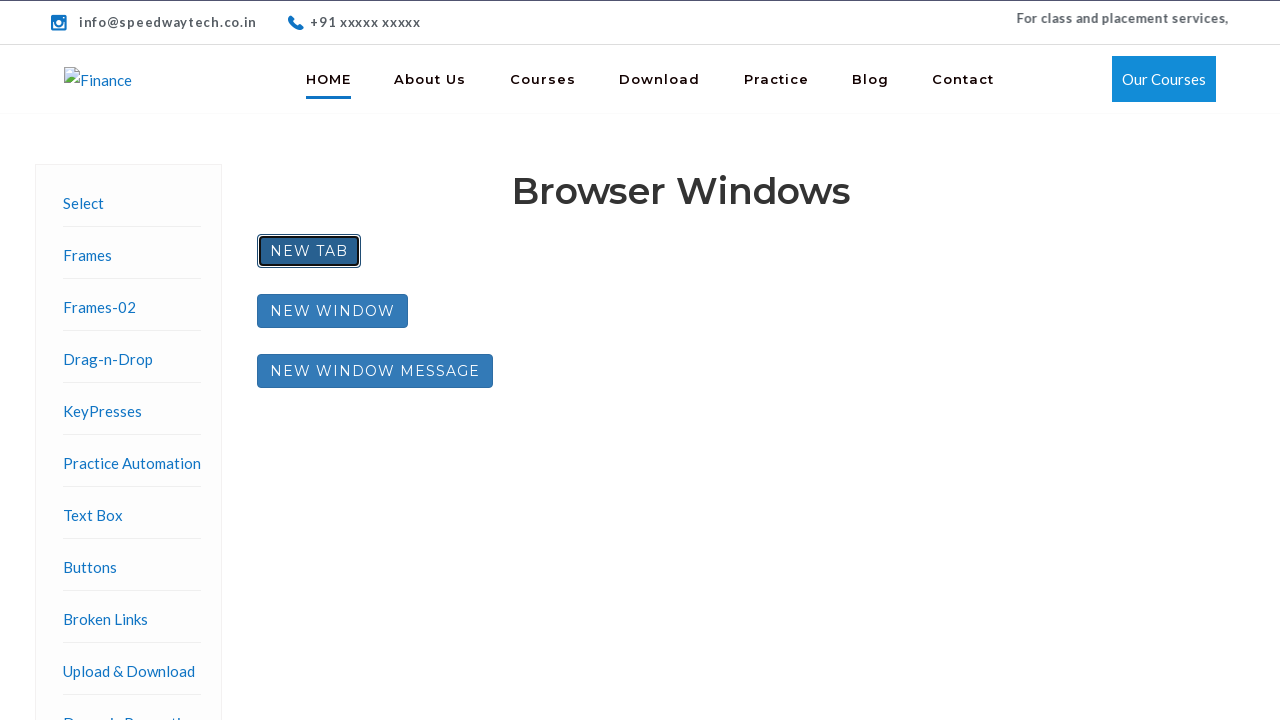

Clicked windowButton and captured second child window at (332, 311) on #windowButton
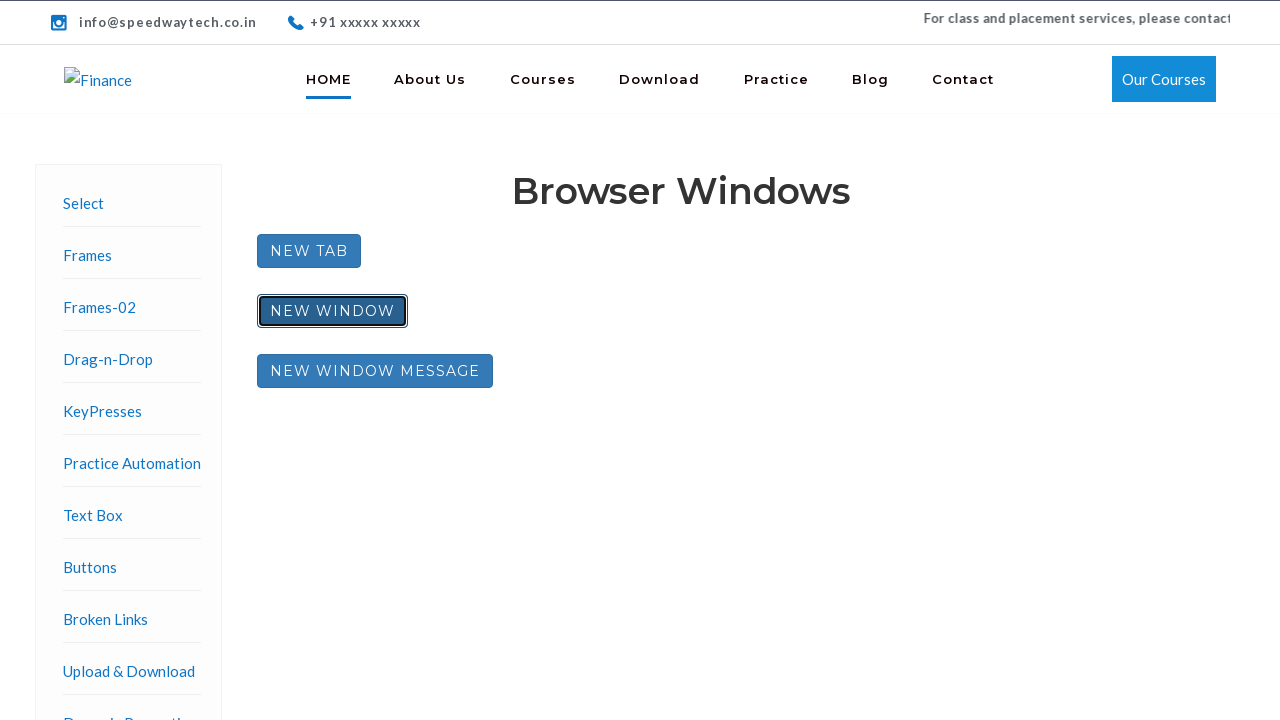

Clicked messageWindowButton and captured third child window (message window) at (375, 371) on #messageWindowButton
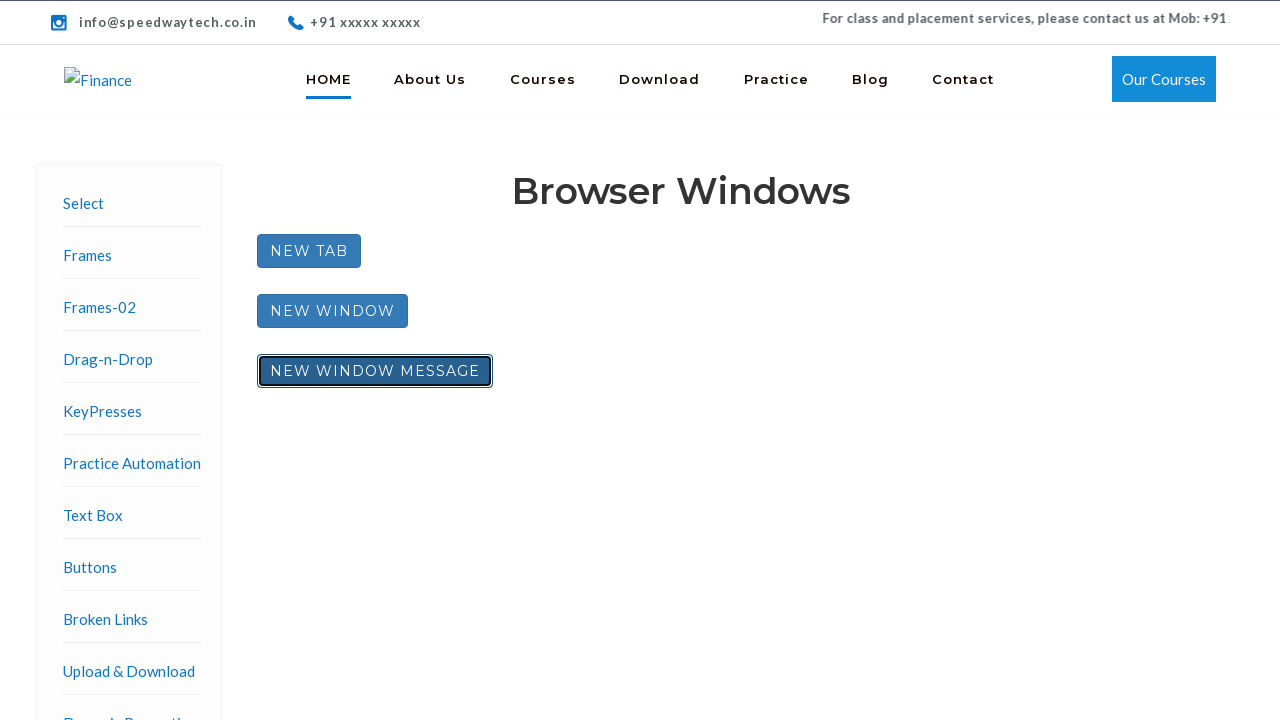

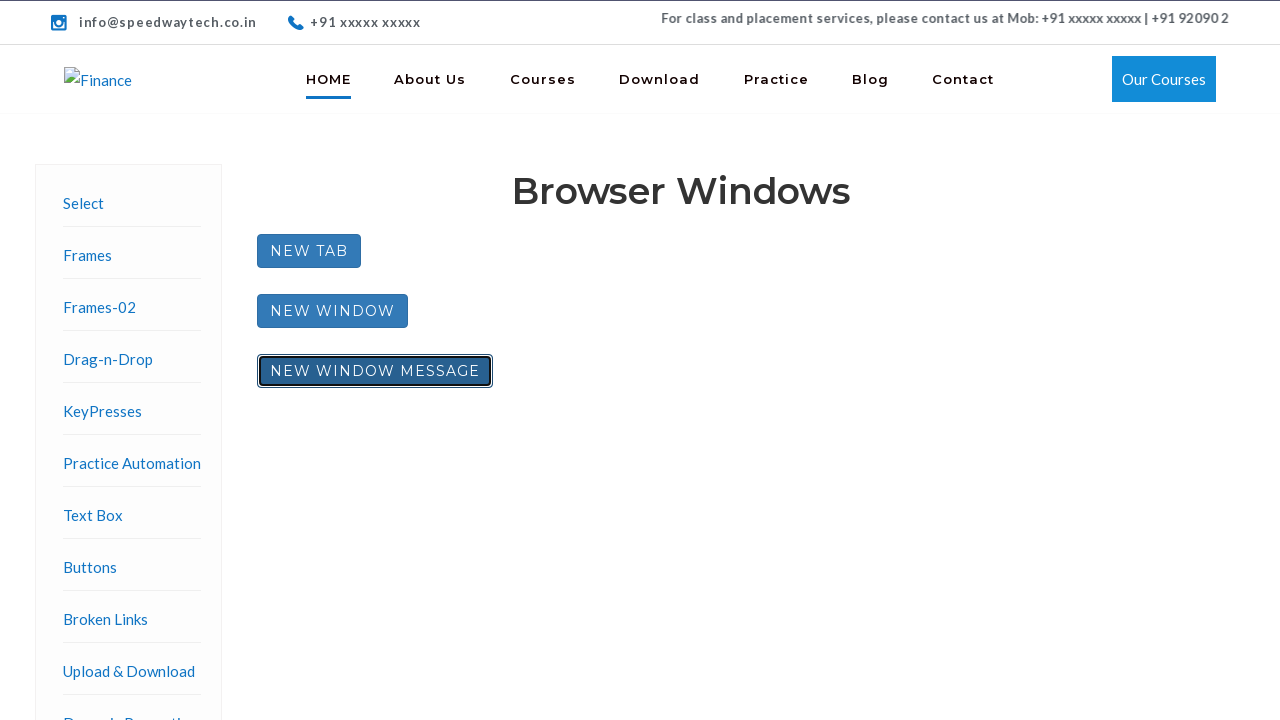